Tests input field functionality by entering a number, clearing the field, and entering a different number

Starting URL: http://the-internet.herokuapp.com/inputs

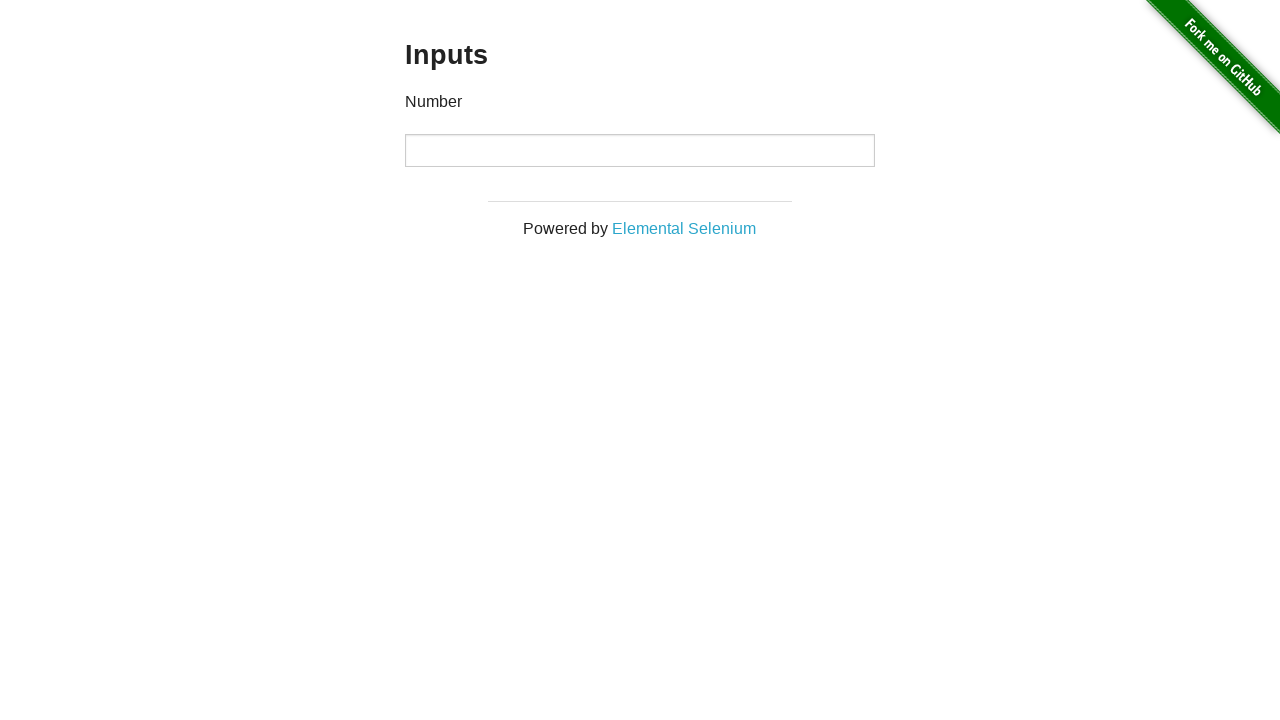

Entered 1000 into the input field on input
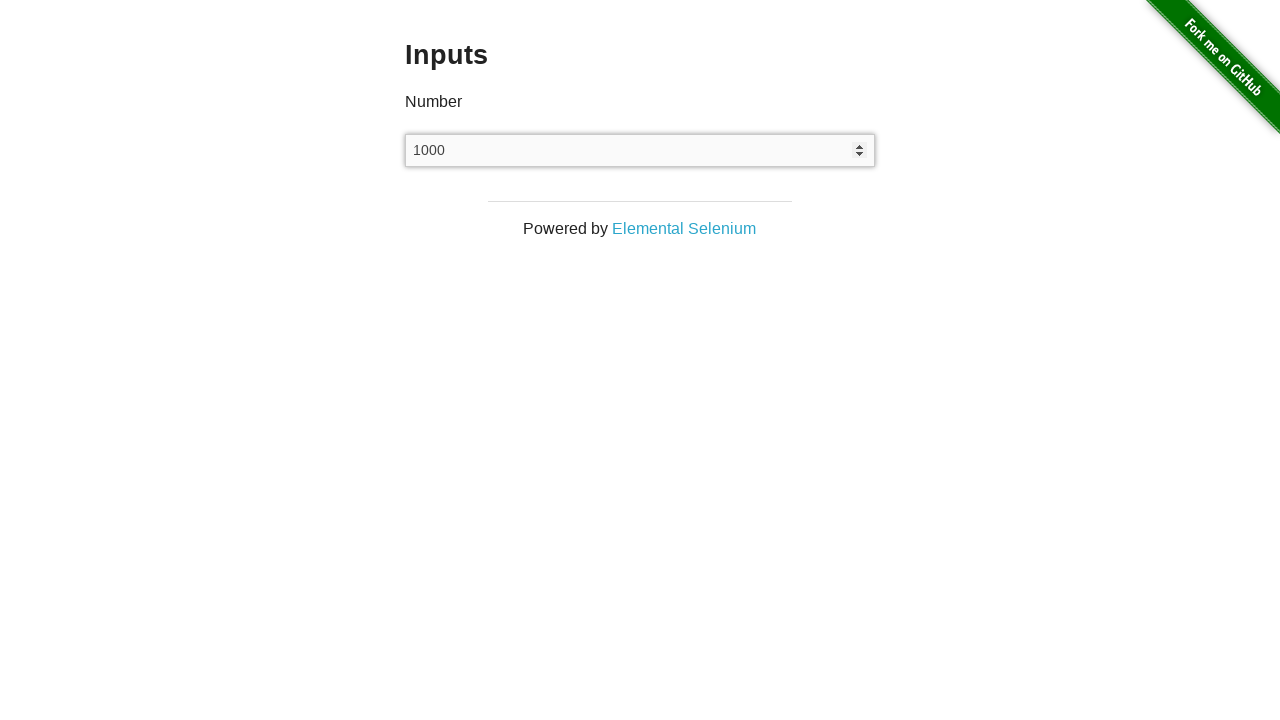

Cleared the input field on input
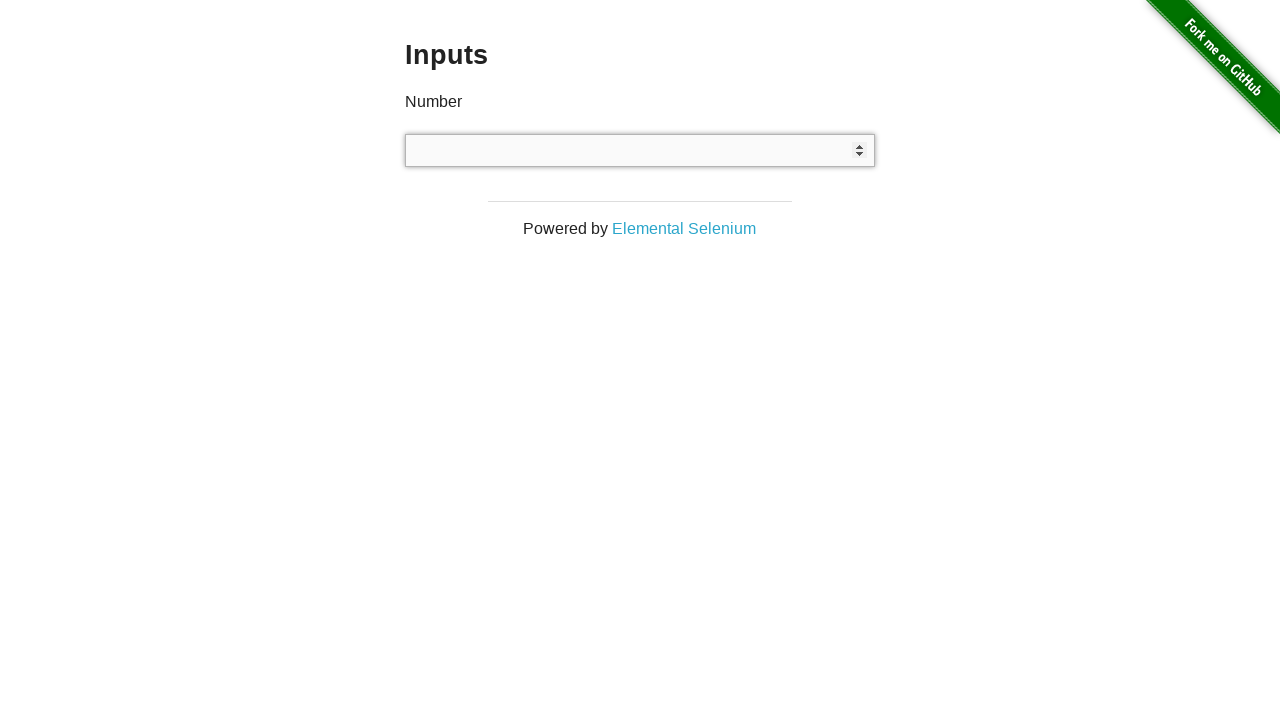

Entered 999 into the input field on input
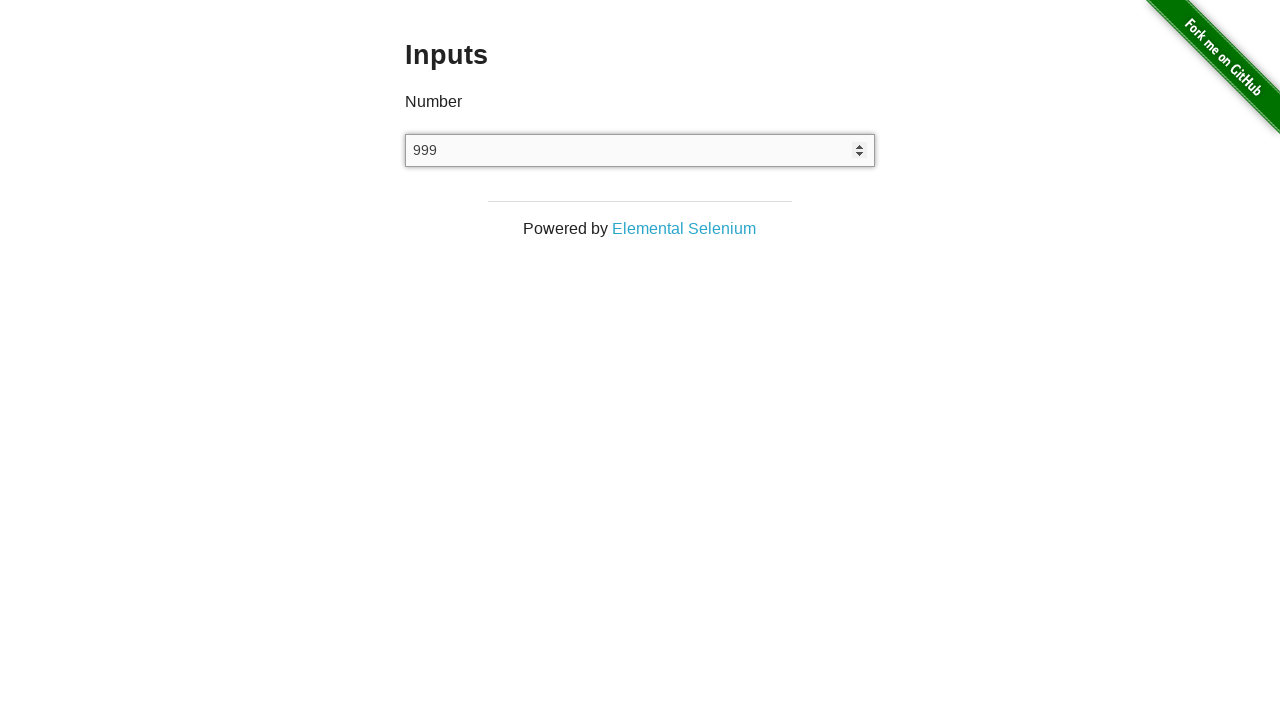

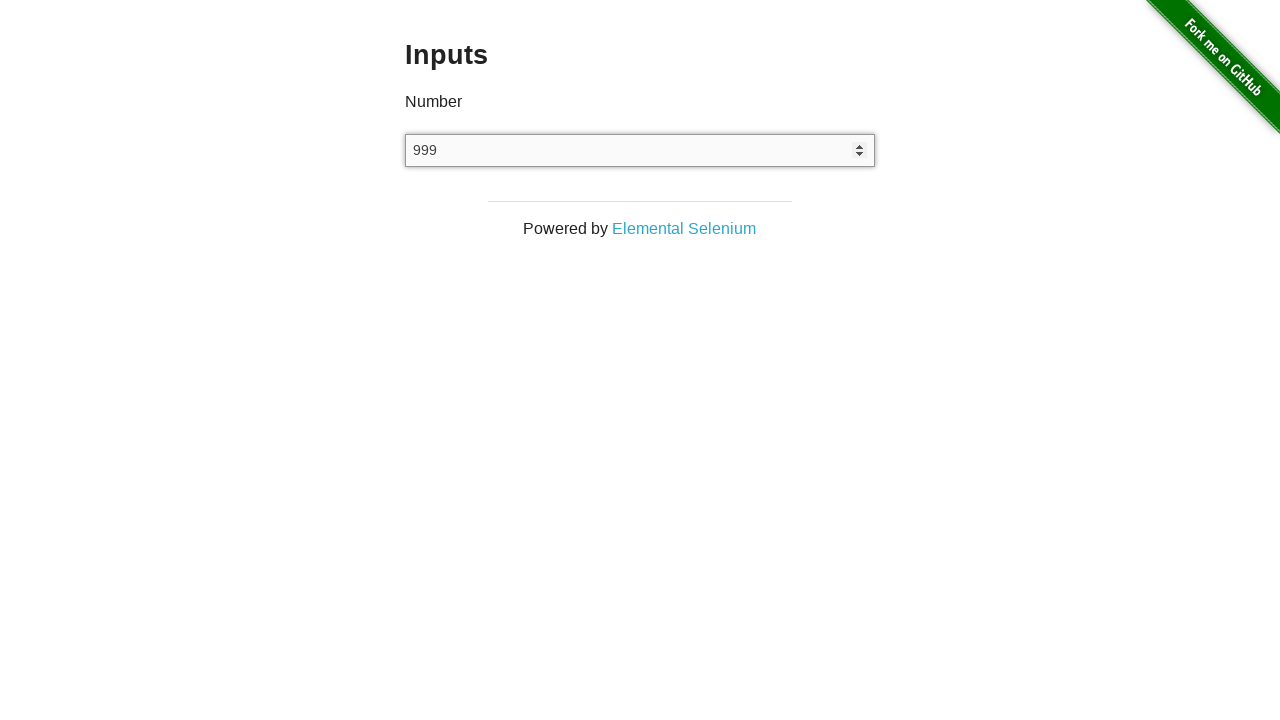